Tests navigation to the Our Story & Team page by clicking the ABOUT button to reveal a menu, then clicking the "OUR STORY & TEAM" link to navigate to that page.

Starting URL: https://www.andreandson.com

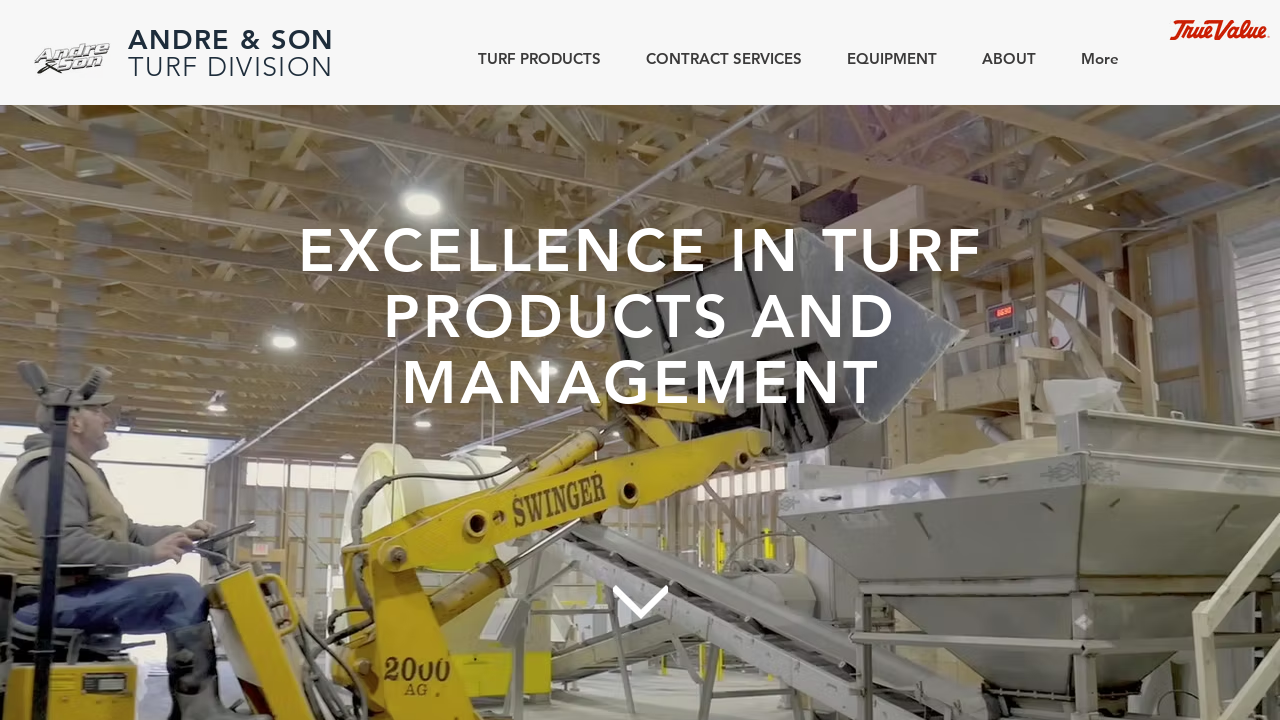

Waited for page to fully load (networkidle state)
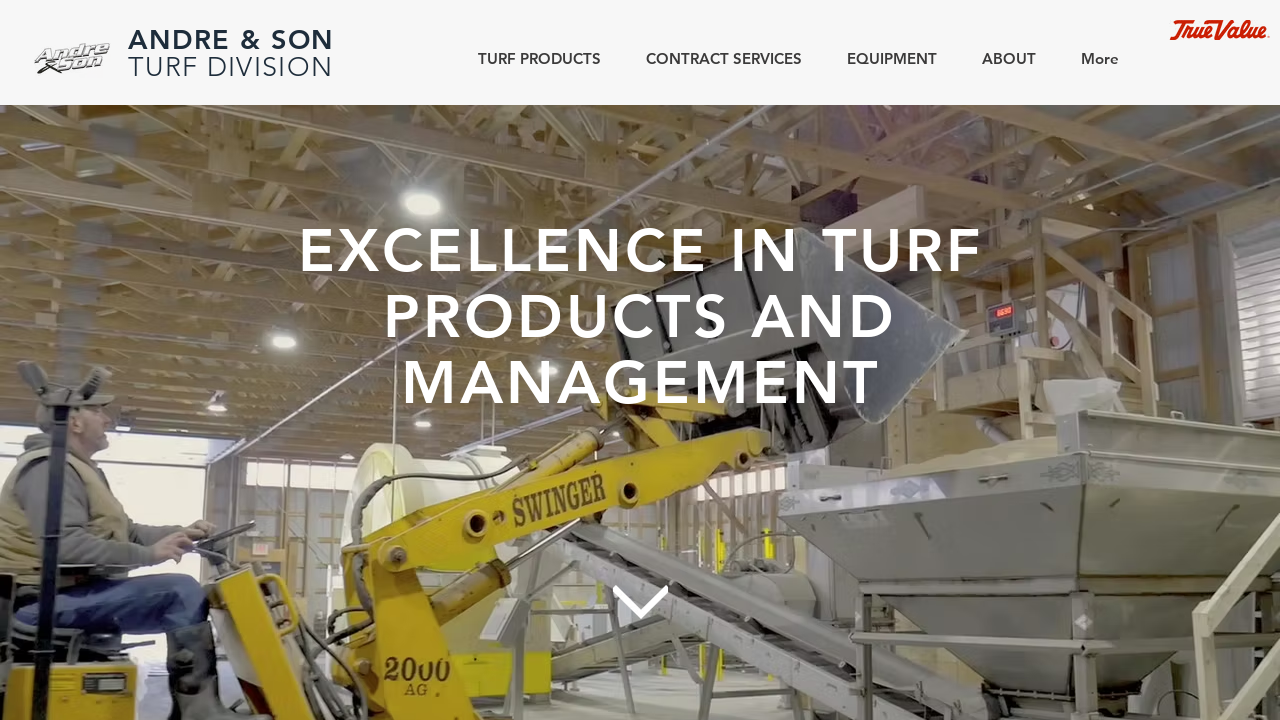

Located ABOUT button
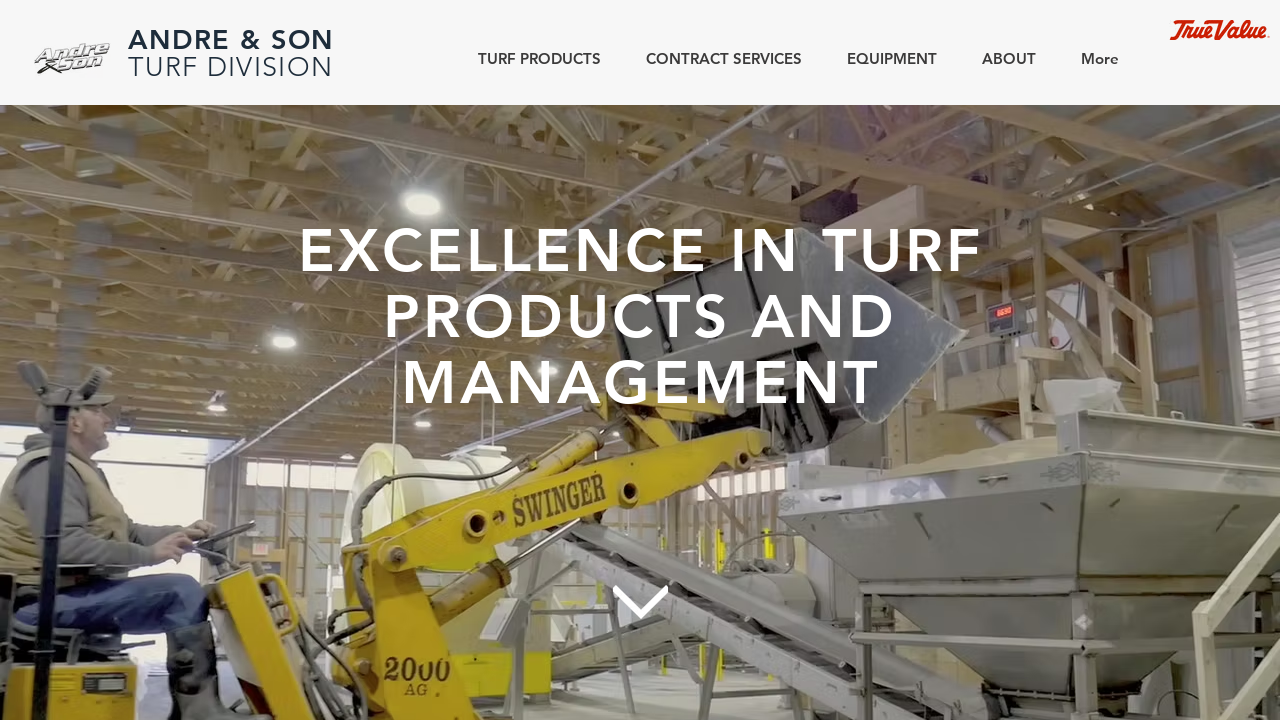

ABOUT button is visible
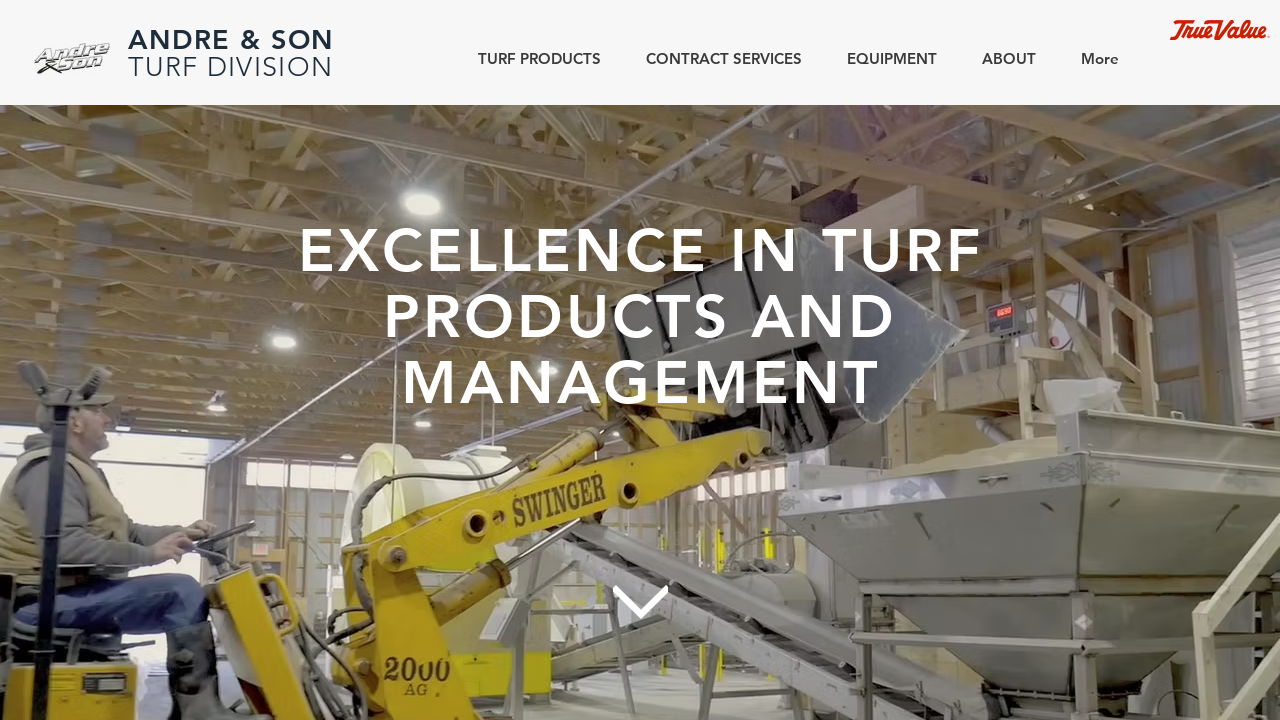

Clicked ABOUT button to reveal menu at (1002, 58) on internal:role=button[name="ABOUT"s]
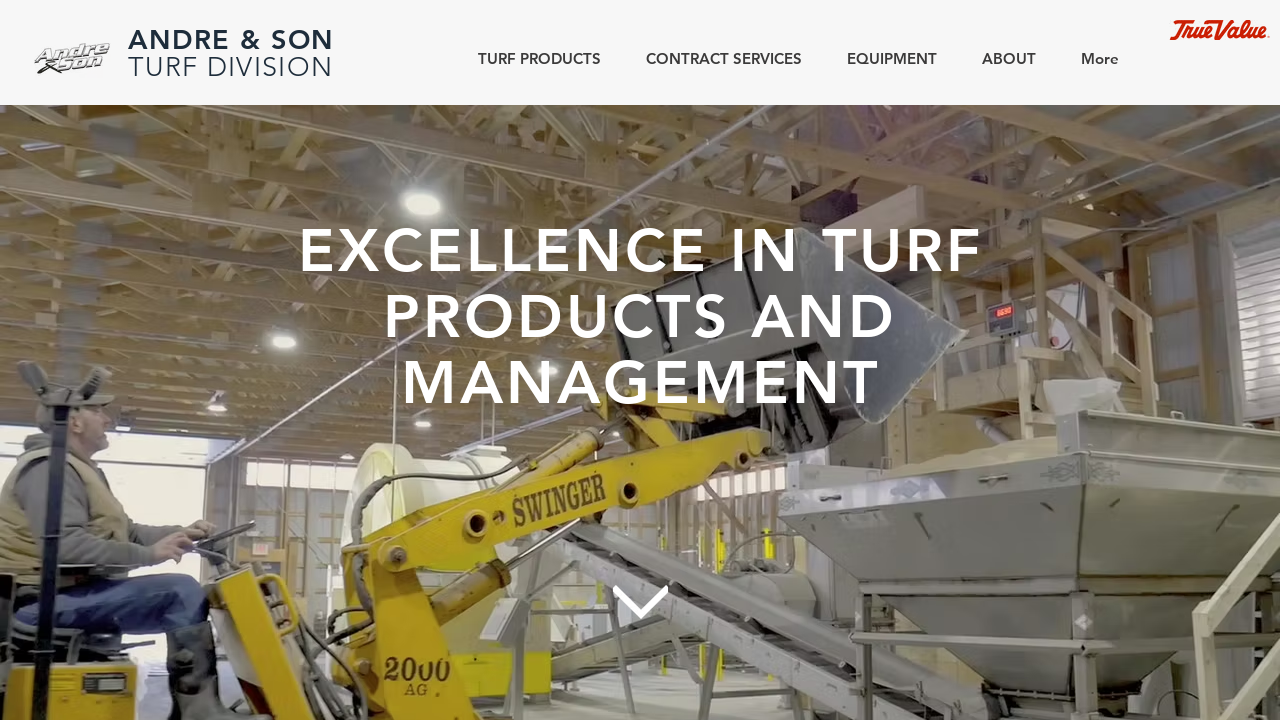

Located OUR STORY & TEAM link
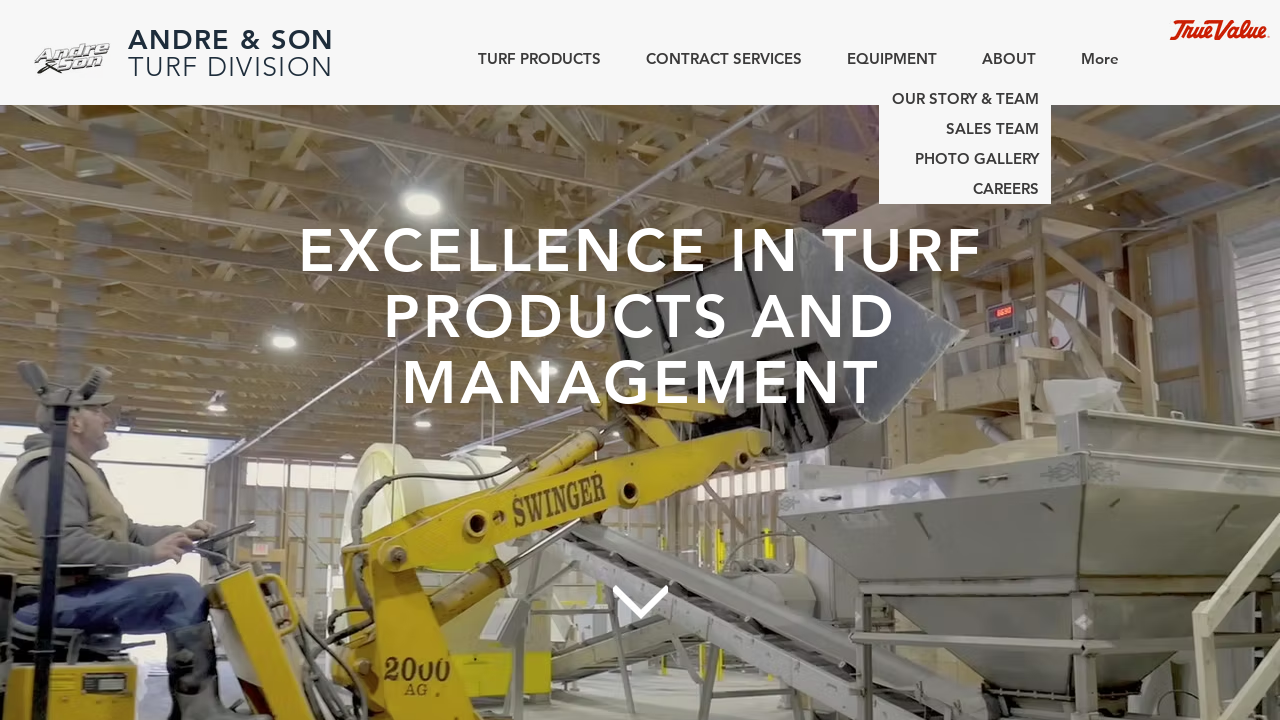

OUR STORY & TEAM link is visible
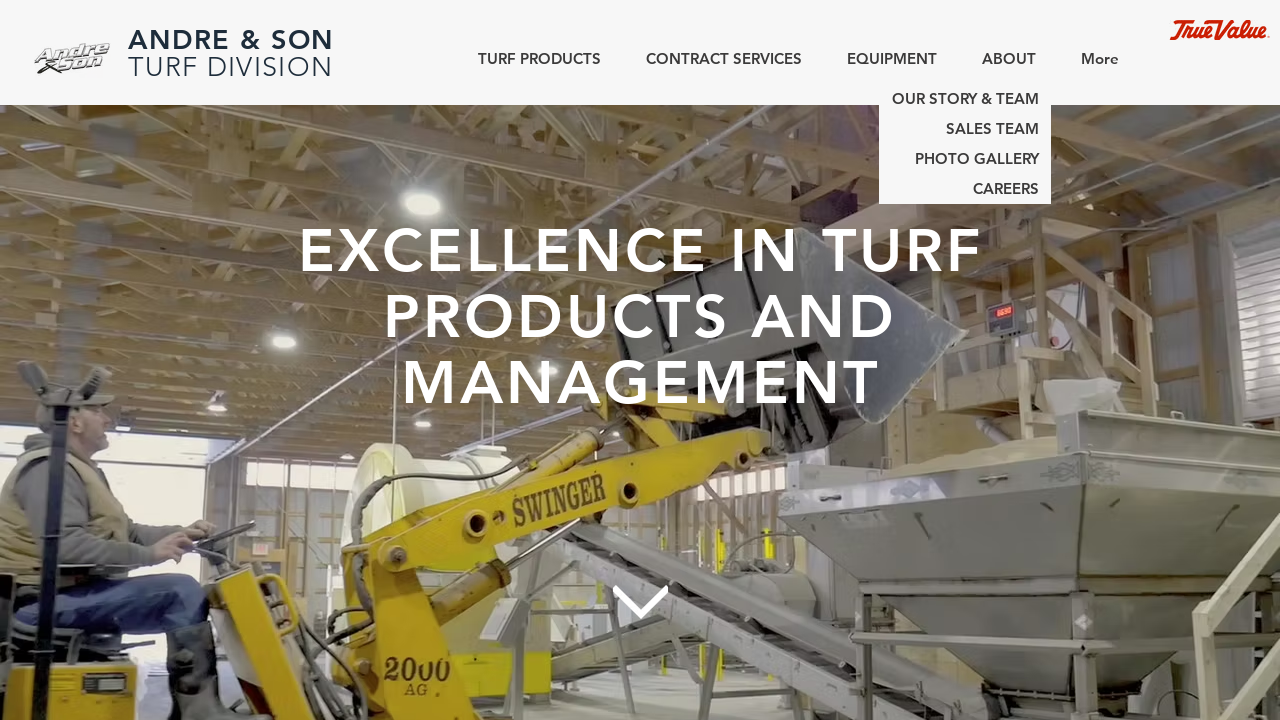

Clicked OUR STORY & TEAM link to navigate at (965, 99) on internal:role=link[name="OUR STORY & TEAM"i]
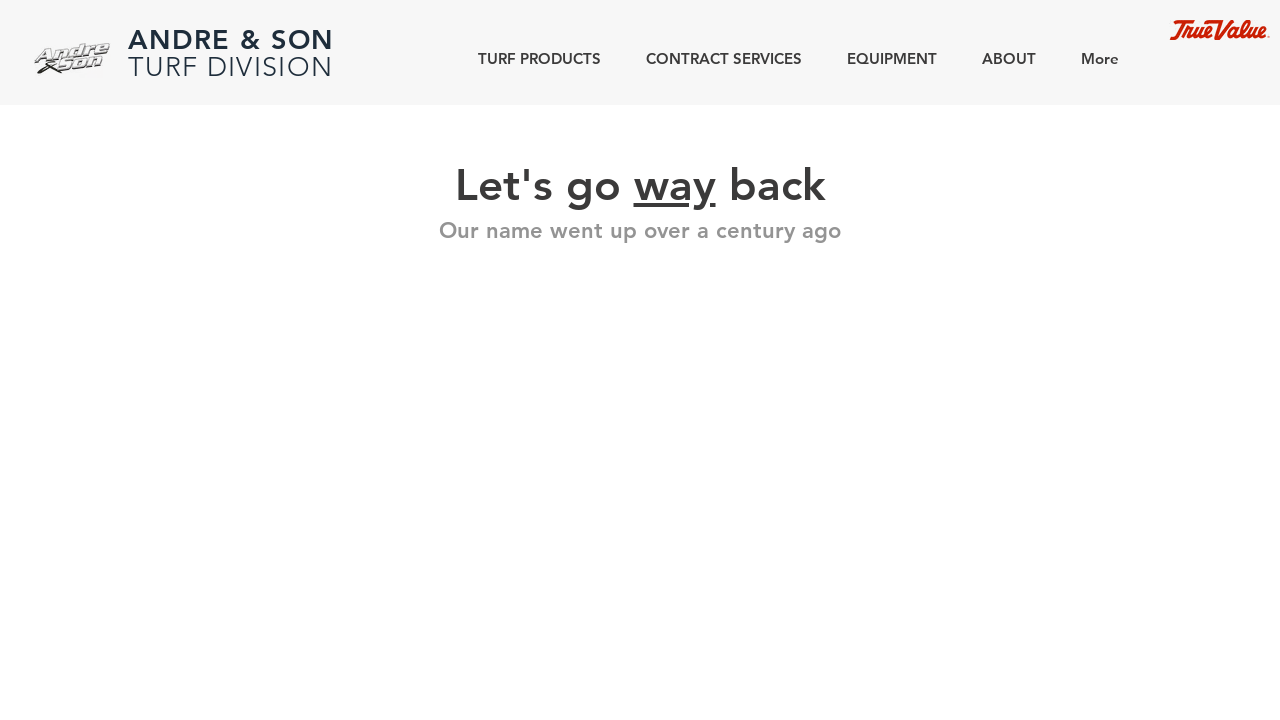

Waited for Our Story & Team page to fully load (networkidle state)
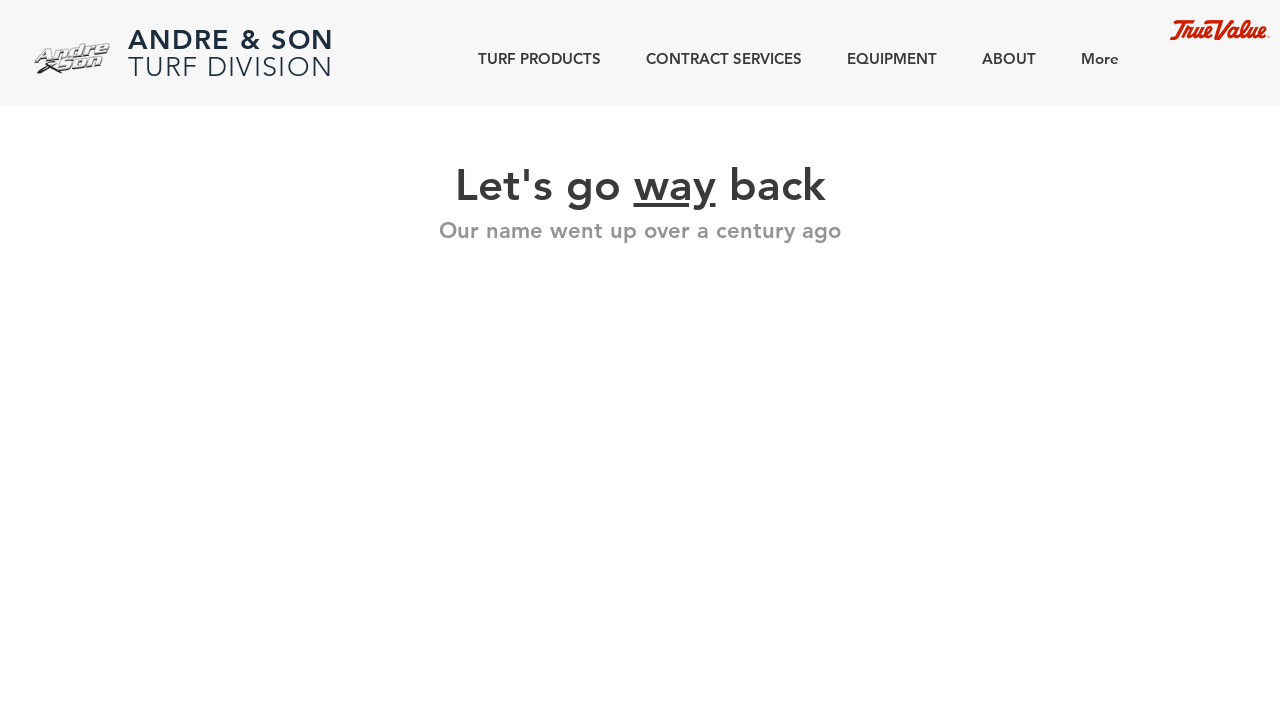

Verified navigation to Our Story & Team page (URL contains '/about-1')
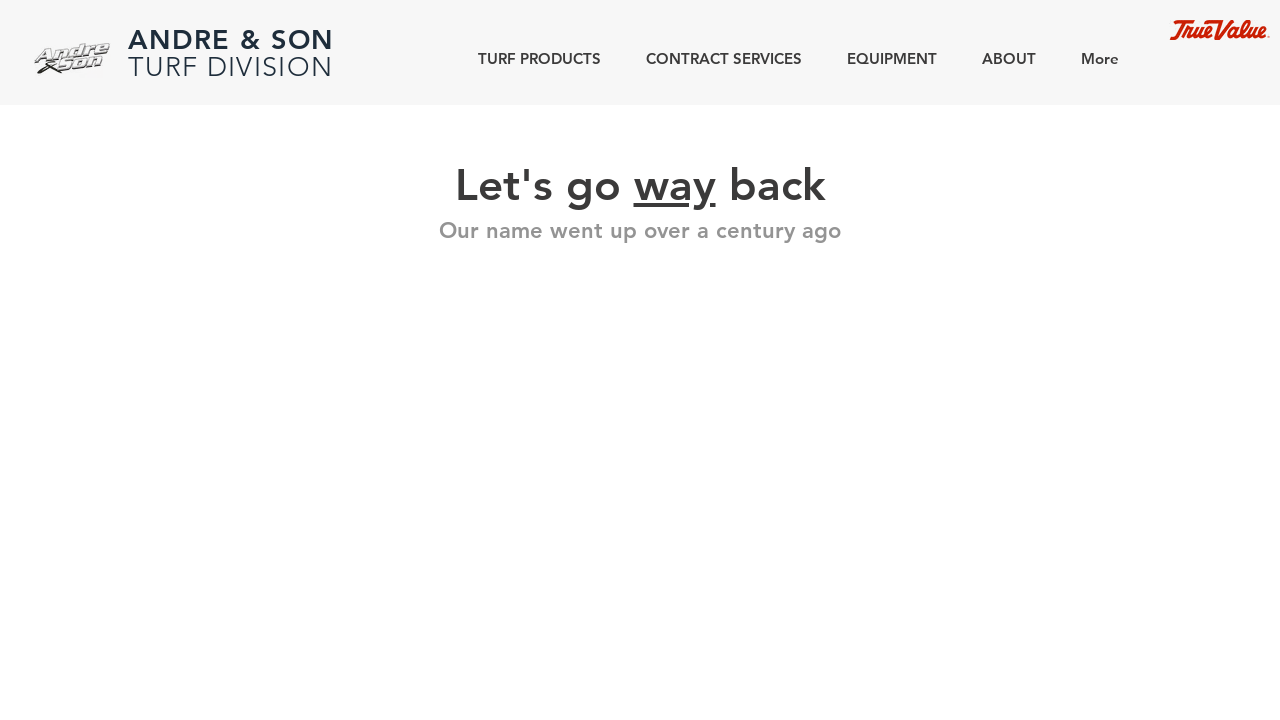

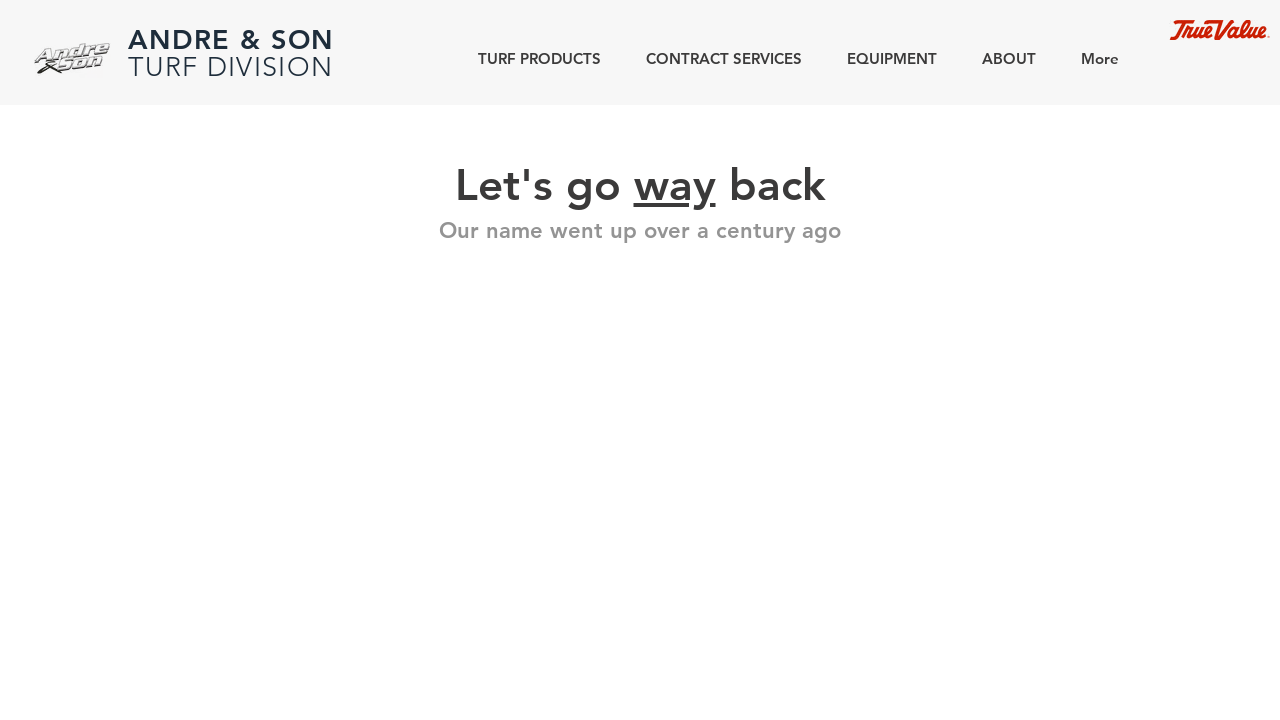